Tests dynamic loading functionality by clicking a start button and waiting for hidden text to become visible, then verifying the text content is "Hello World!"

Starting URL: https://the-internet.herokuapp.com/dynamic_loading/1

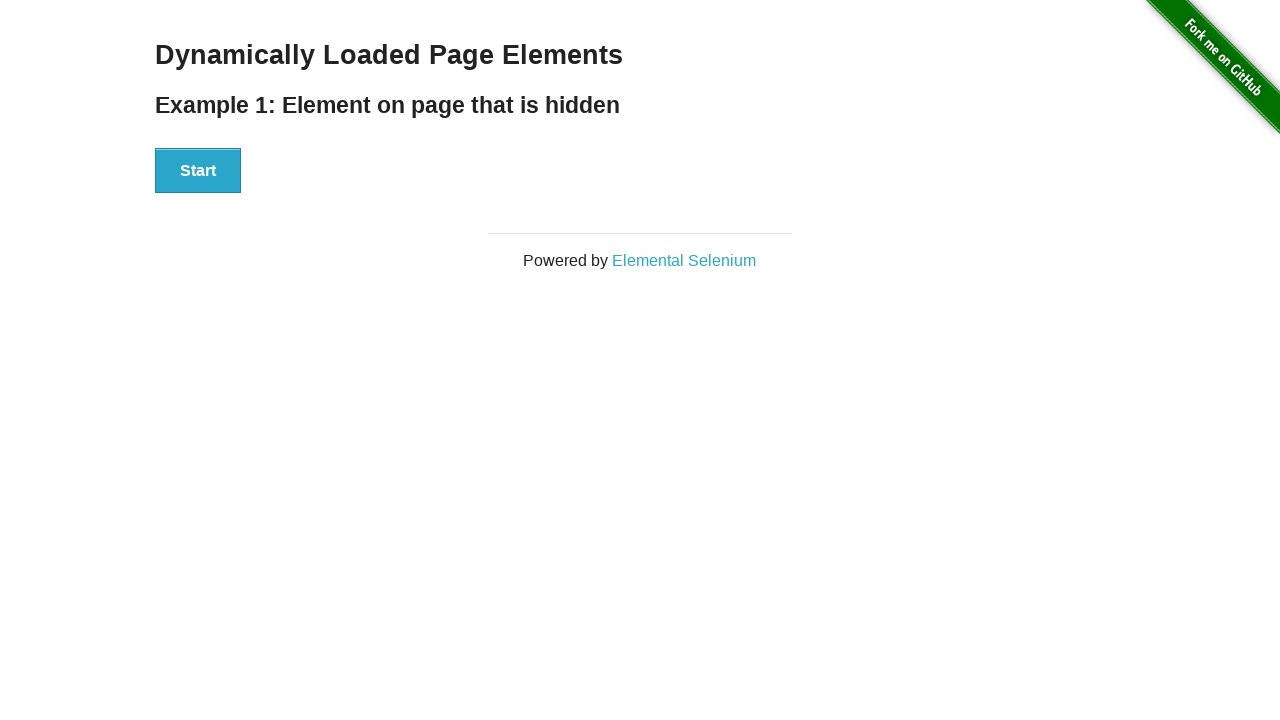

Start button became visible
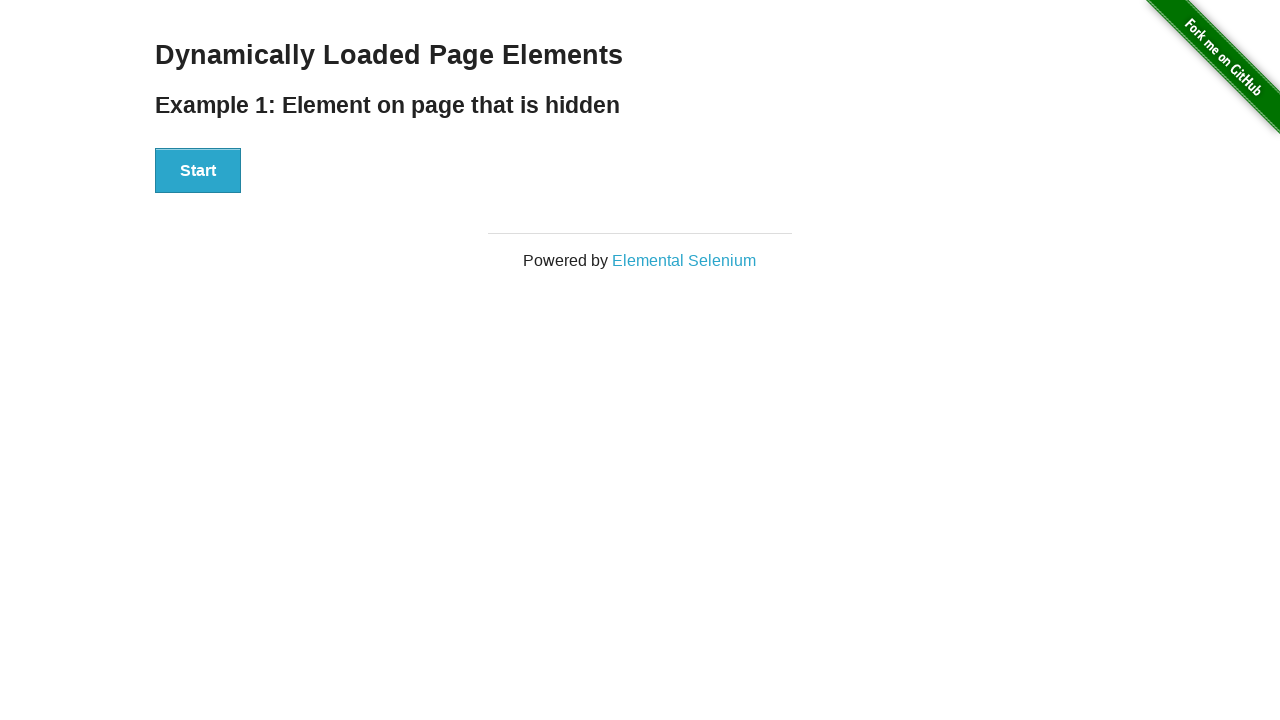

Clicked start button to trigger dynamic loading at (198, 171) on button
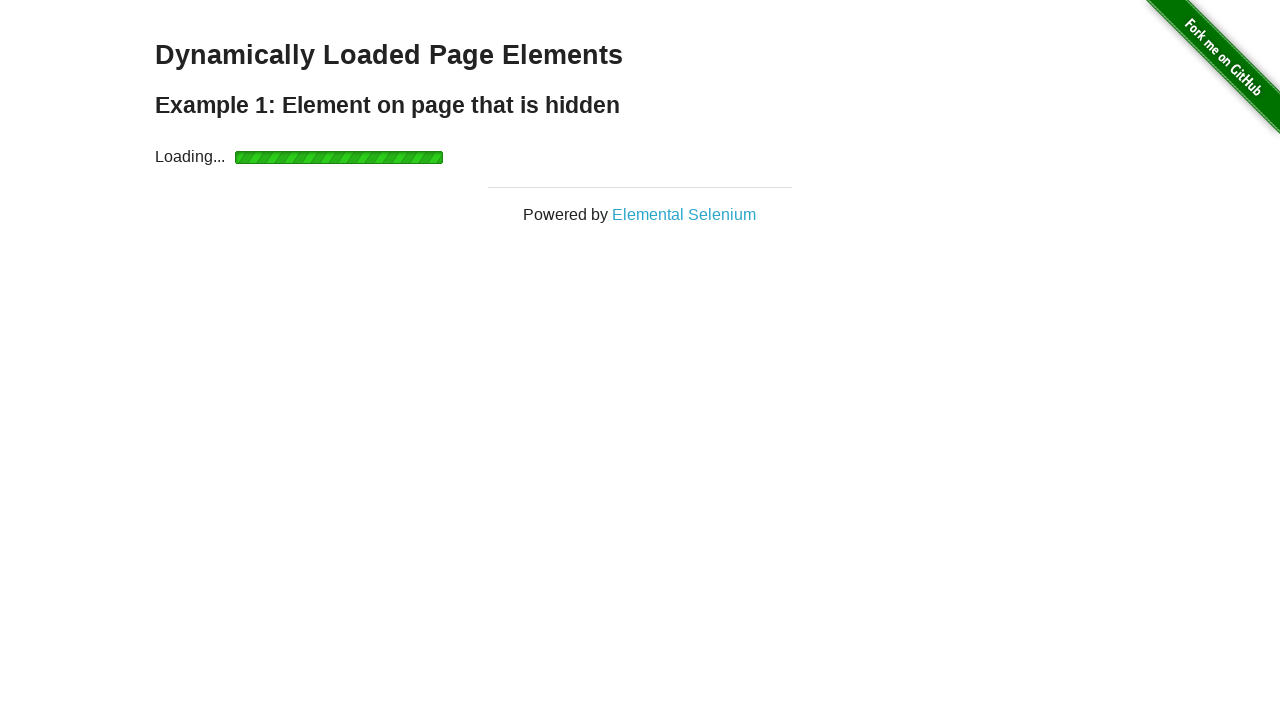

Hidden text element became visible after loading
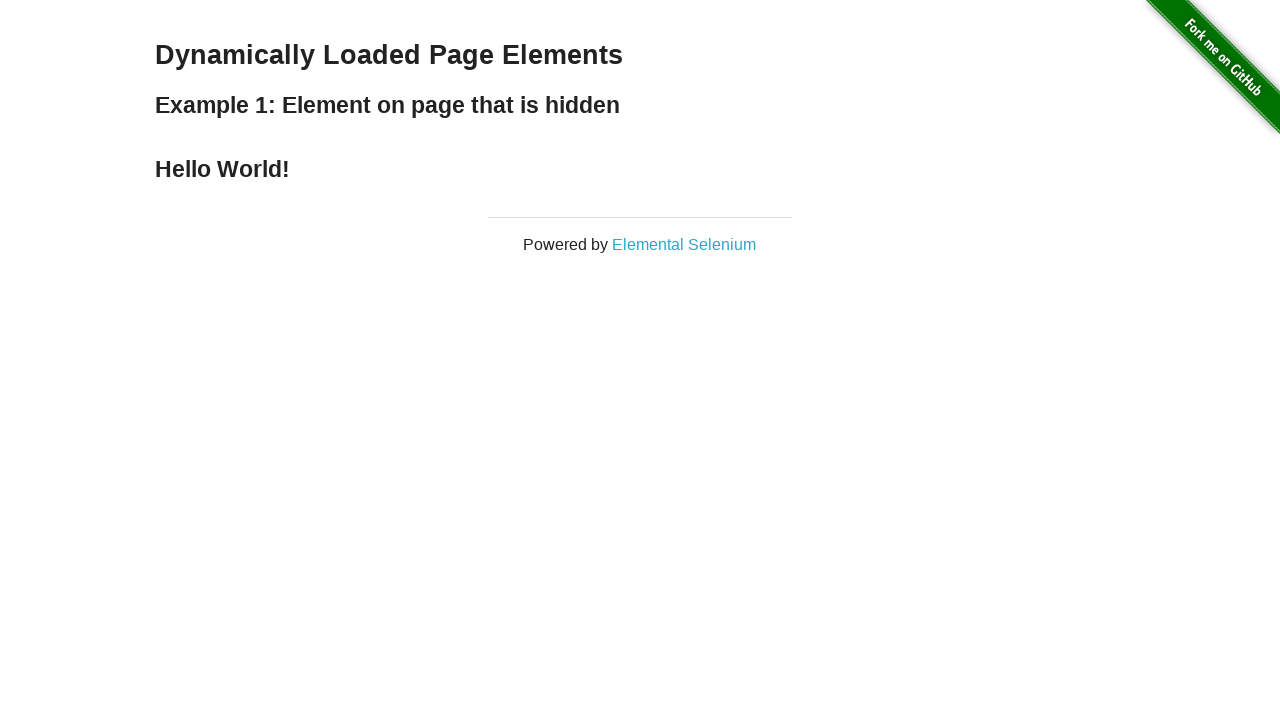

Retrieved text content: 'Hello World!'
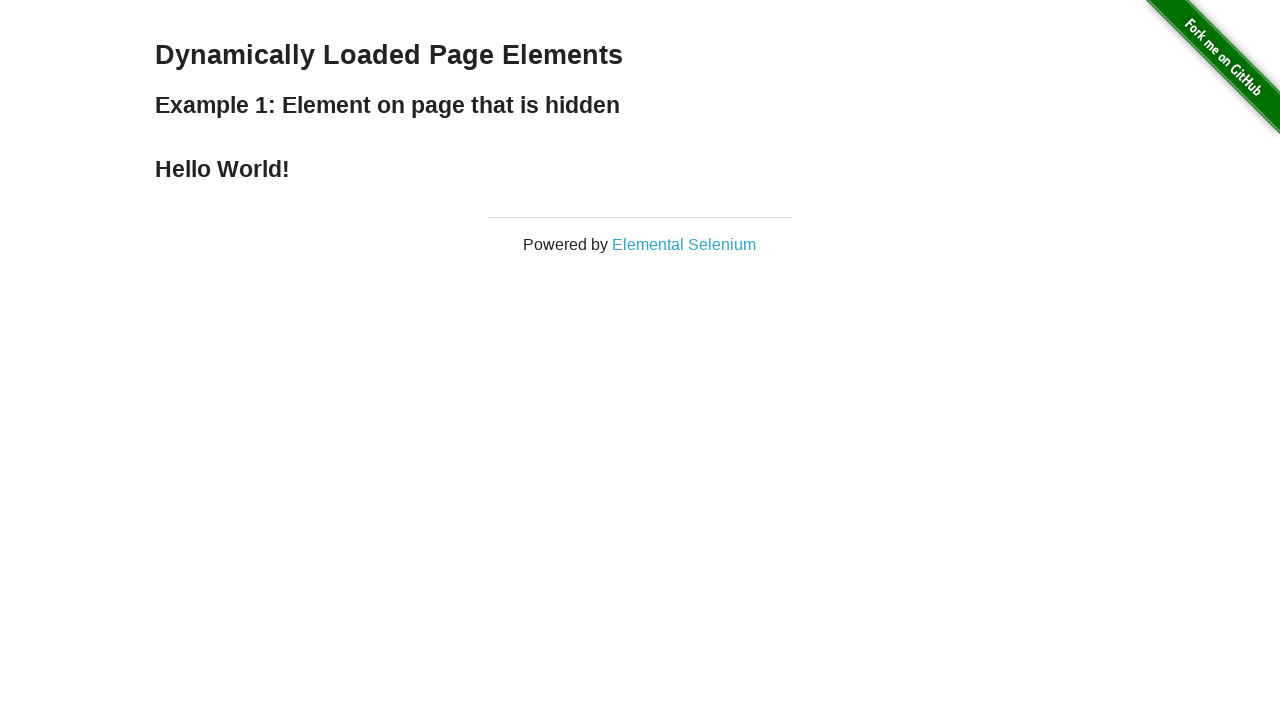

Assertion passed: text content is 'Hello World!'
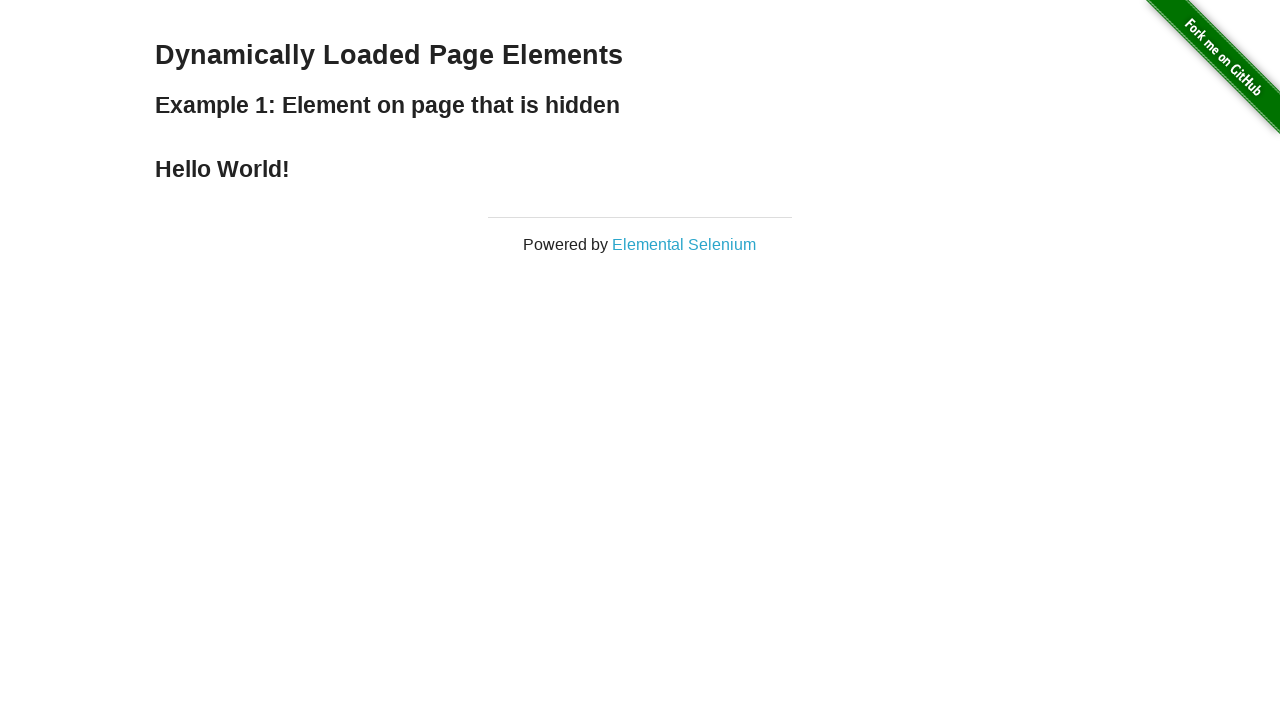

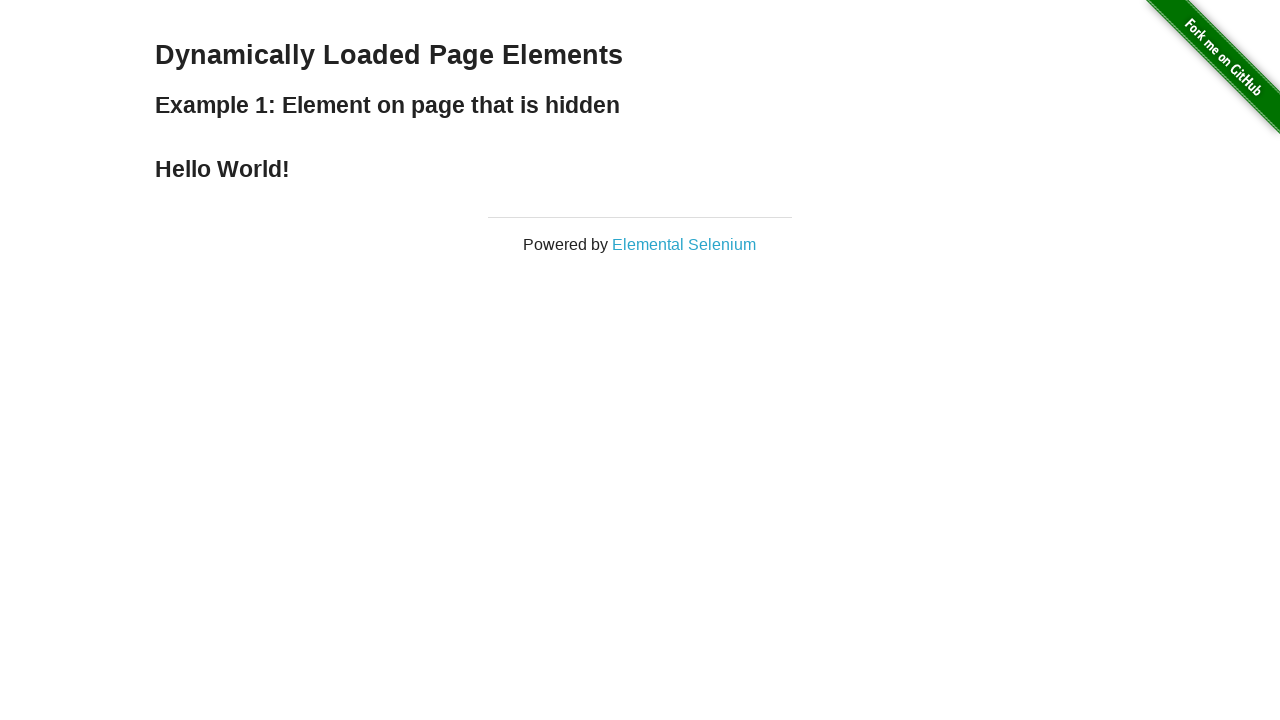